Tests a math challenge form by extracting a value from an element's attribute, calculating the answer using a mathematical formula, filling in the result, checking a checkbox, selecting a radio button, and submitting the form.

Starting URL: http://suninjuly.github.io/get_attribute.html

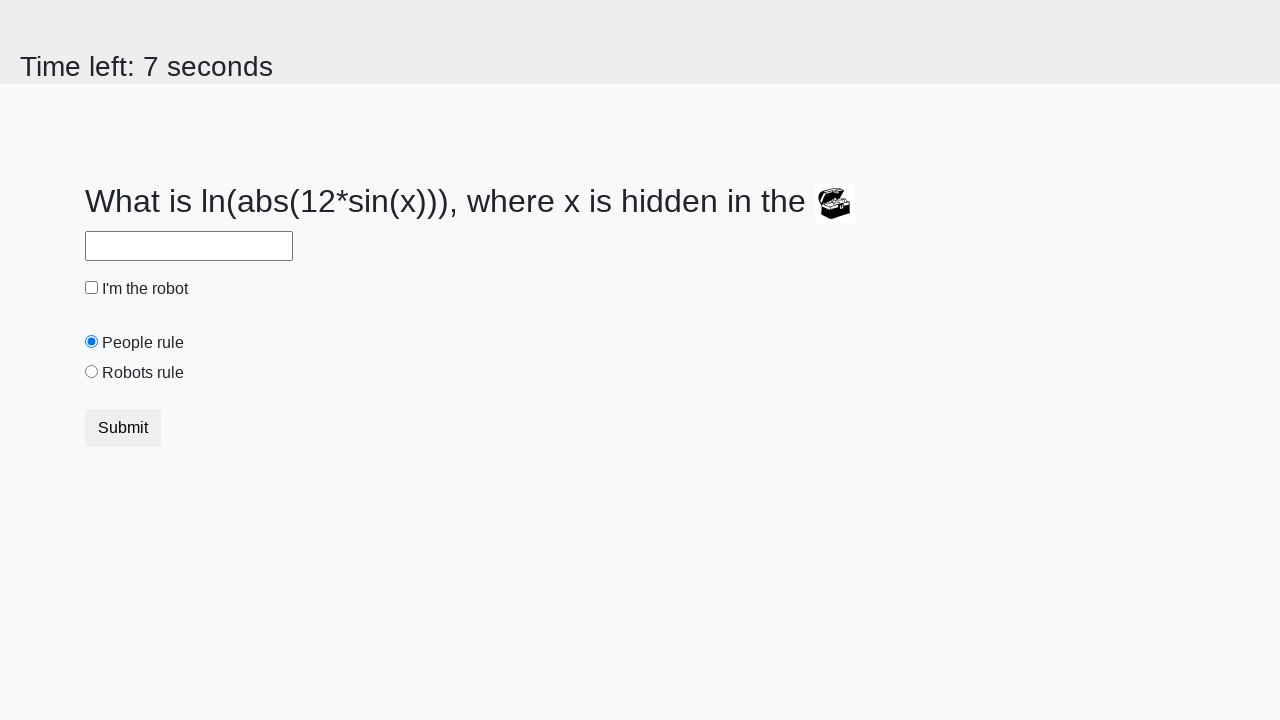

Located treasure element
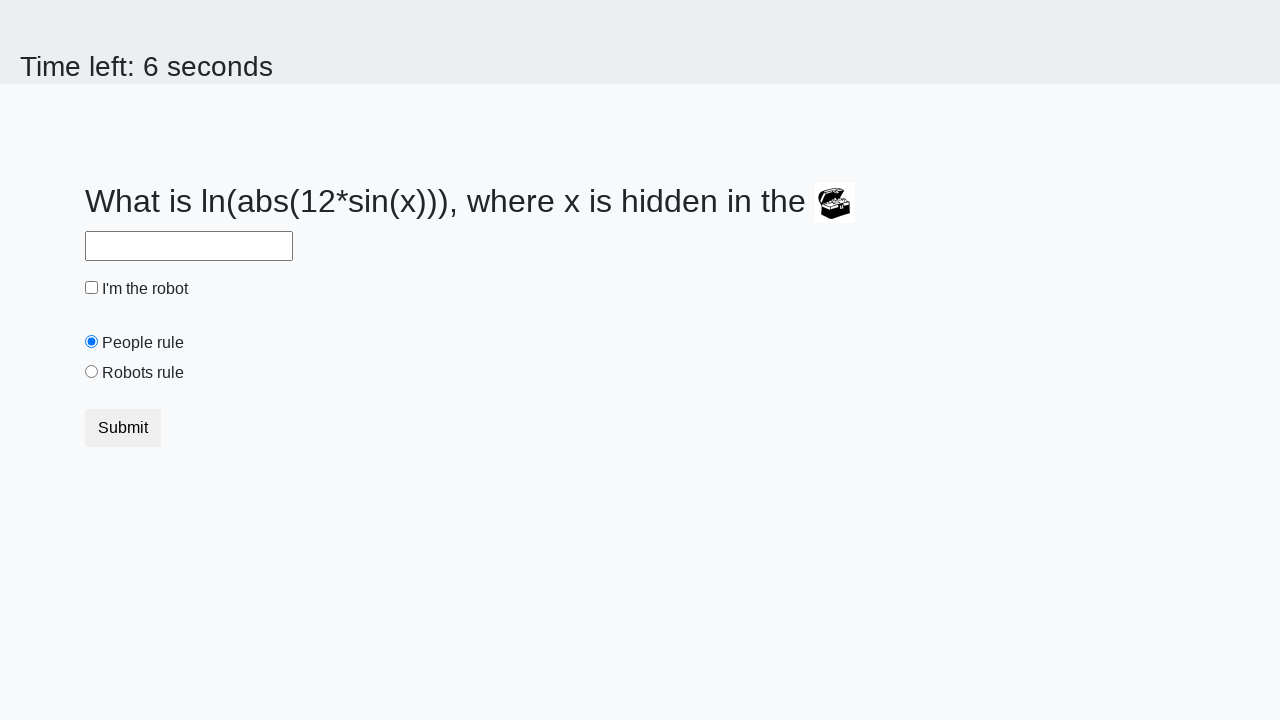

Extracted valuex attribute from treasure element: 420
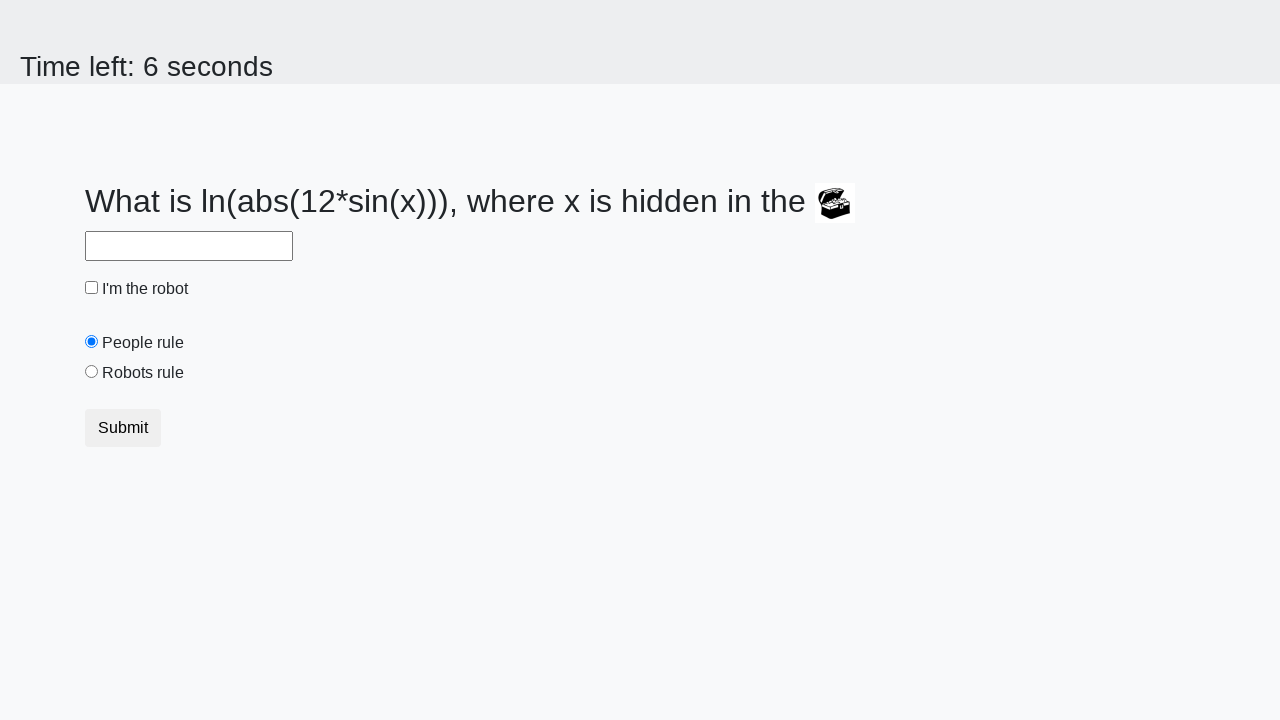

Calculated answer using formula: 2.2947283788549795
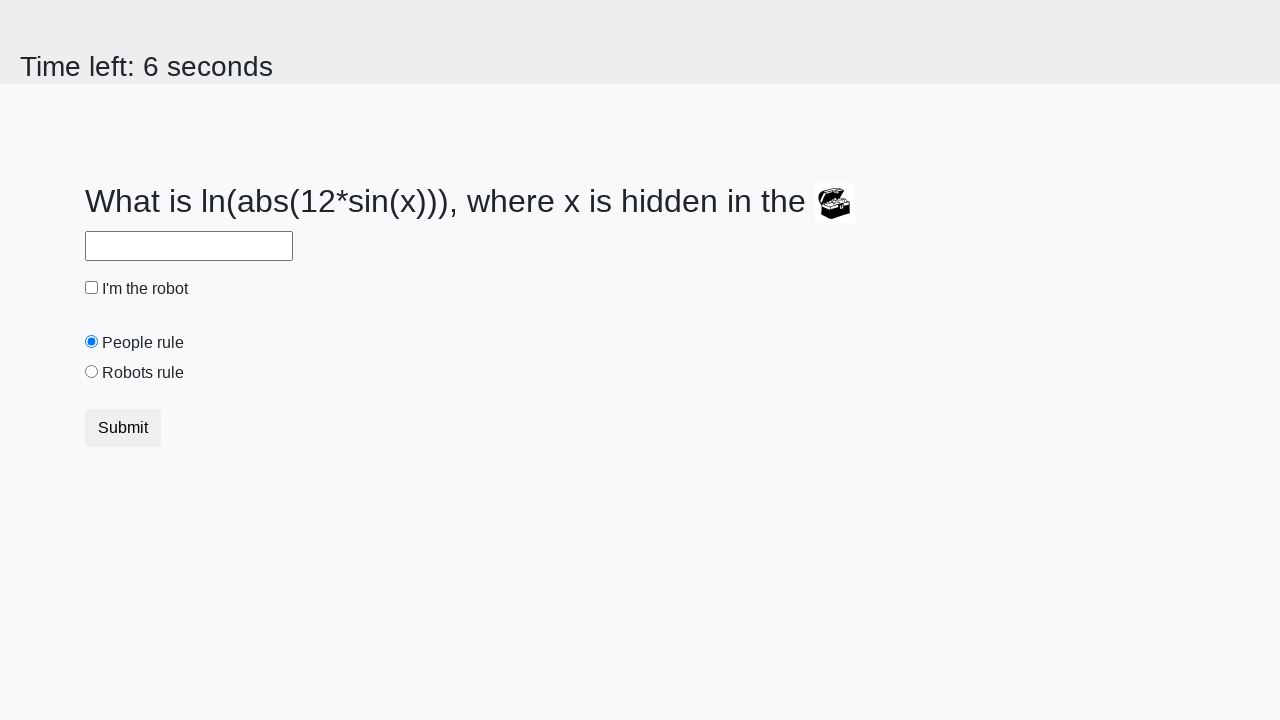

Filled answer field with calculated value: 2.2947283788549795 on #answer
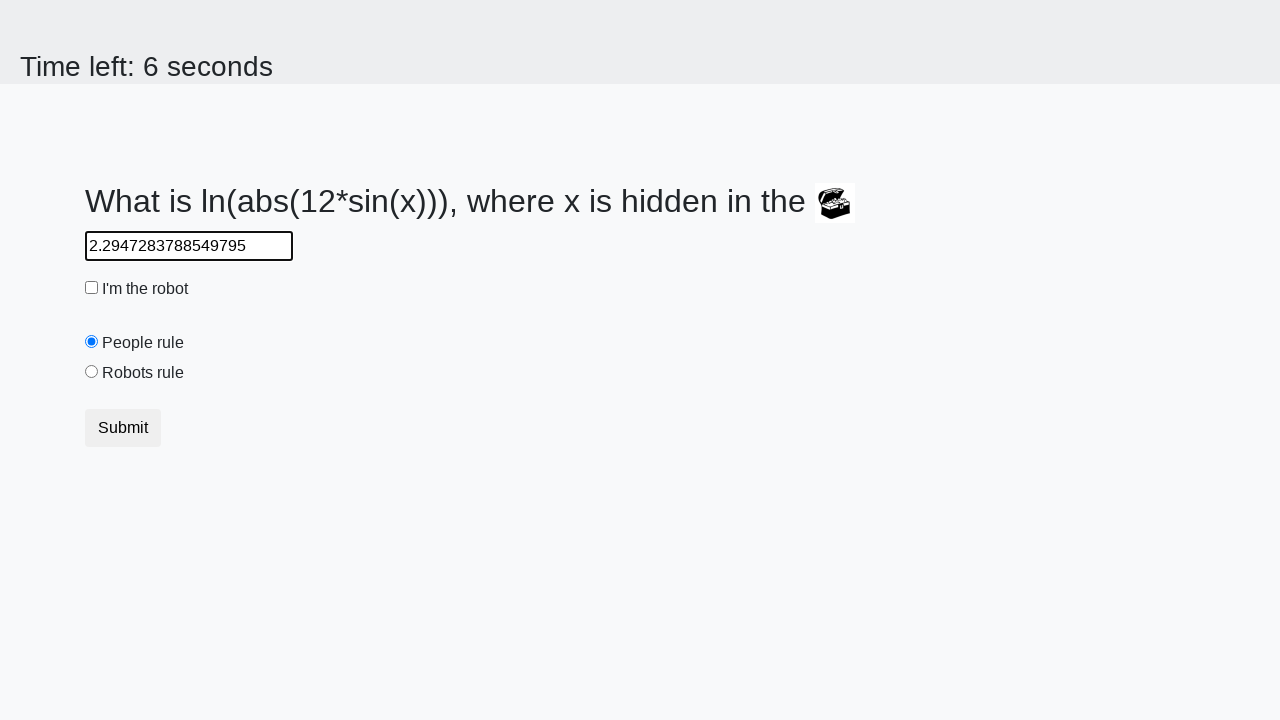

Checked the robot checkbox at (92, 288) on #robotCheckbox
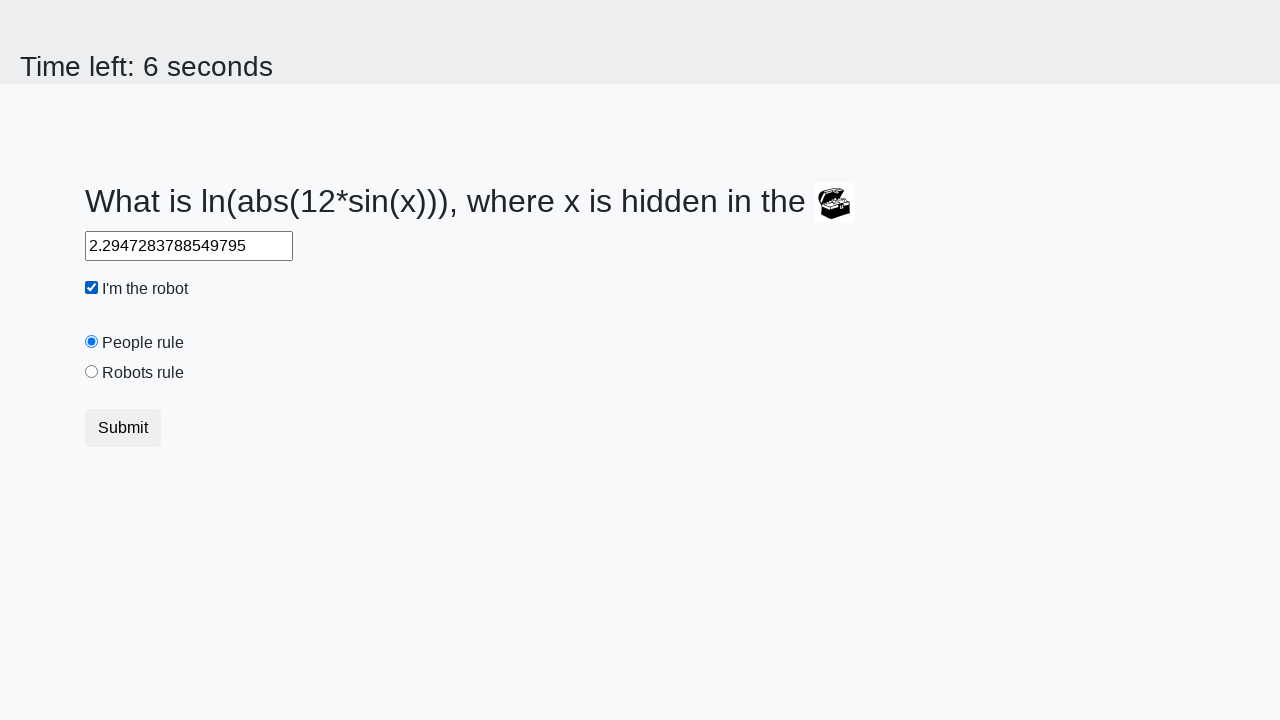

Selected the 'robots rule' radio button at (92, 372) on #robotsRule
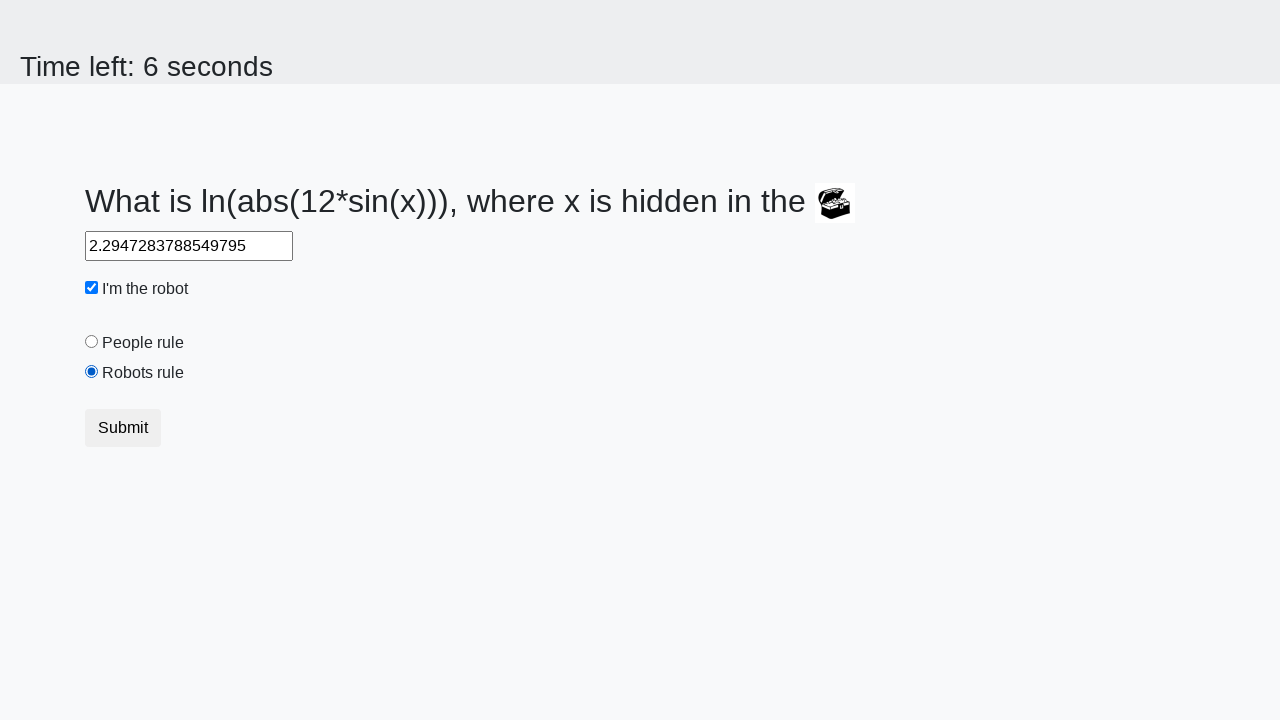

Clicked submit button to complete form at (123, 428) on button[type='submit']
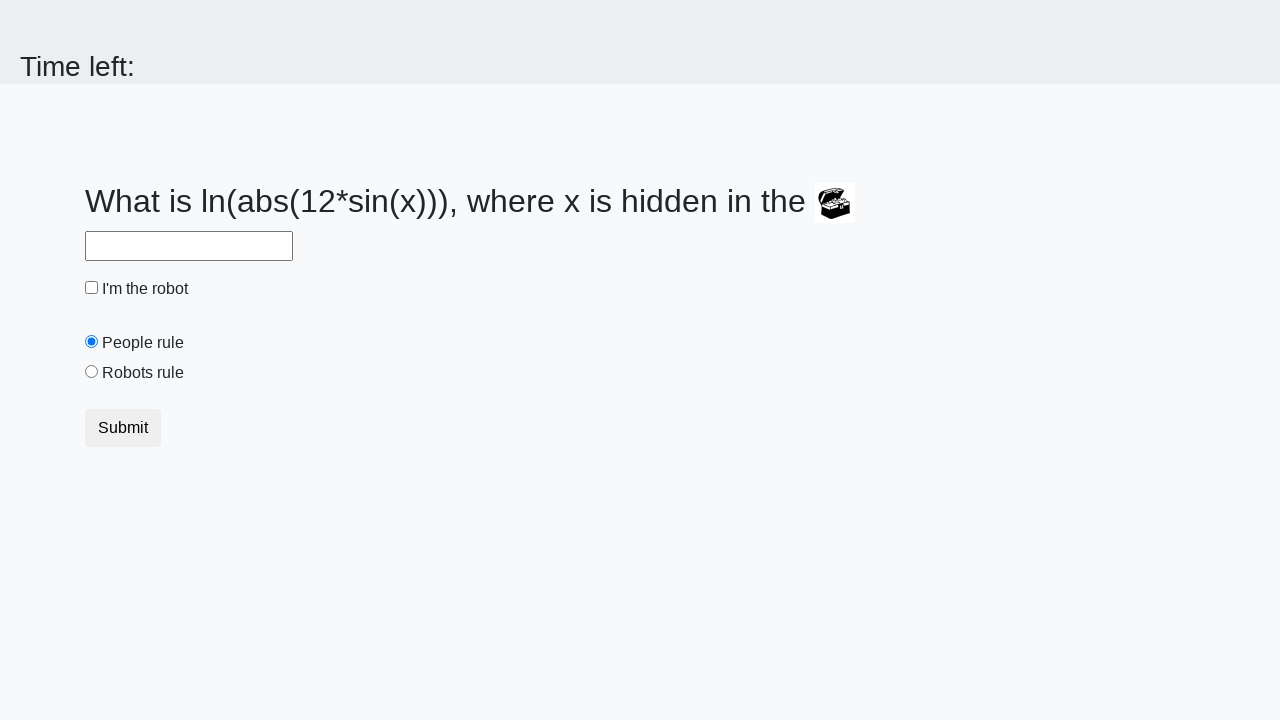

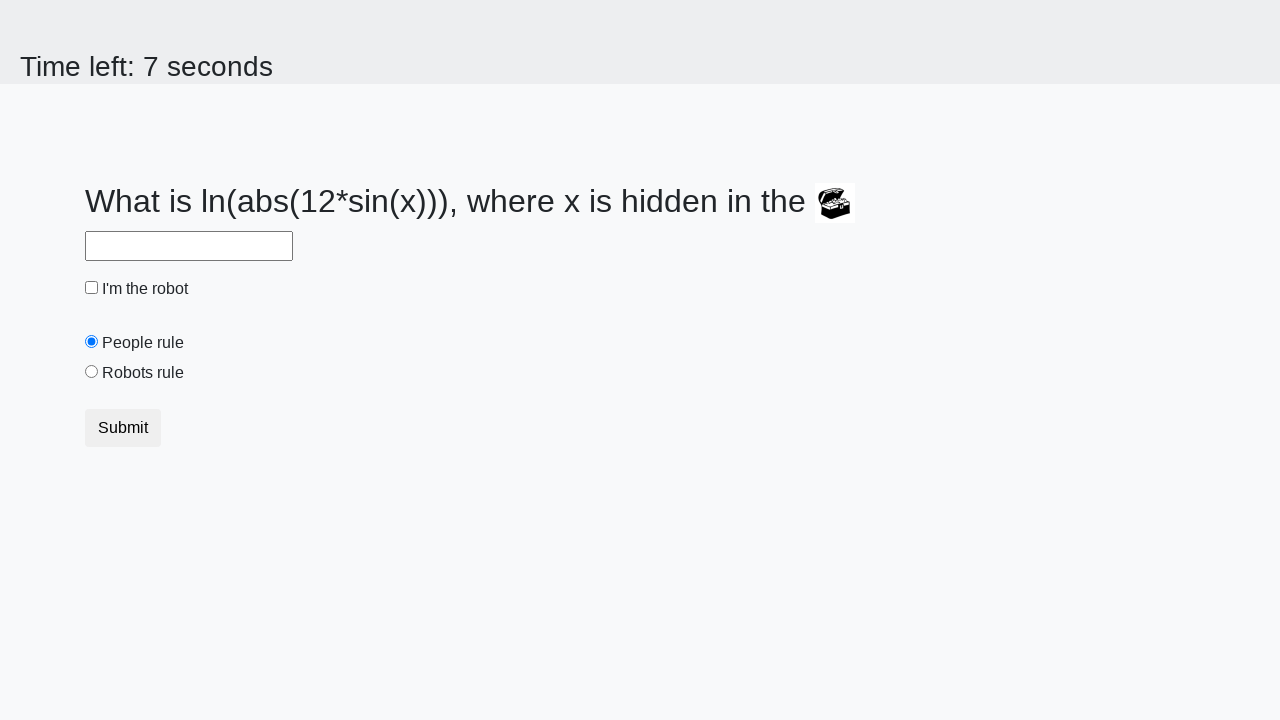